Tests drag and drop functionality by dragging an element from source to target location using jQuery UI demo page

Starting URL: https://jqueryui.com/resources/demos/droppable/default.html

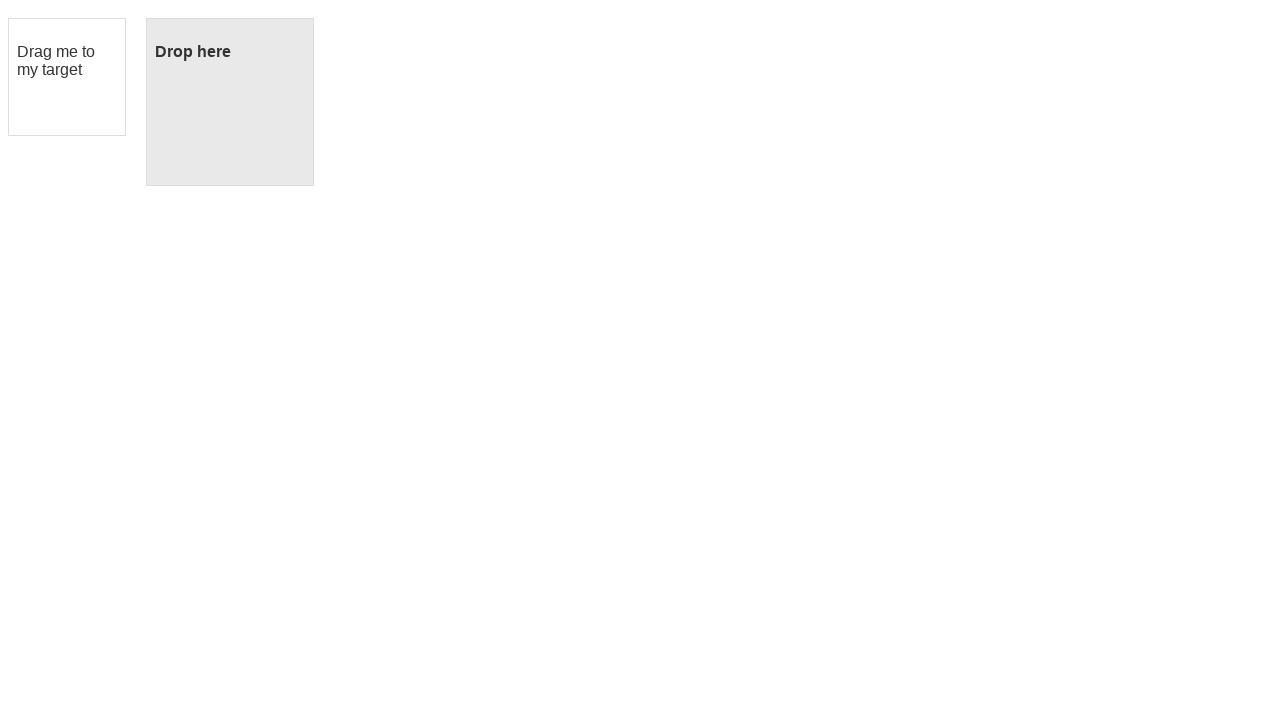

Located draggable source element with id 'draggable'
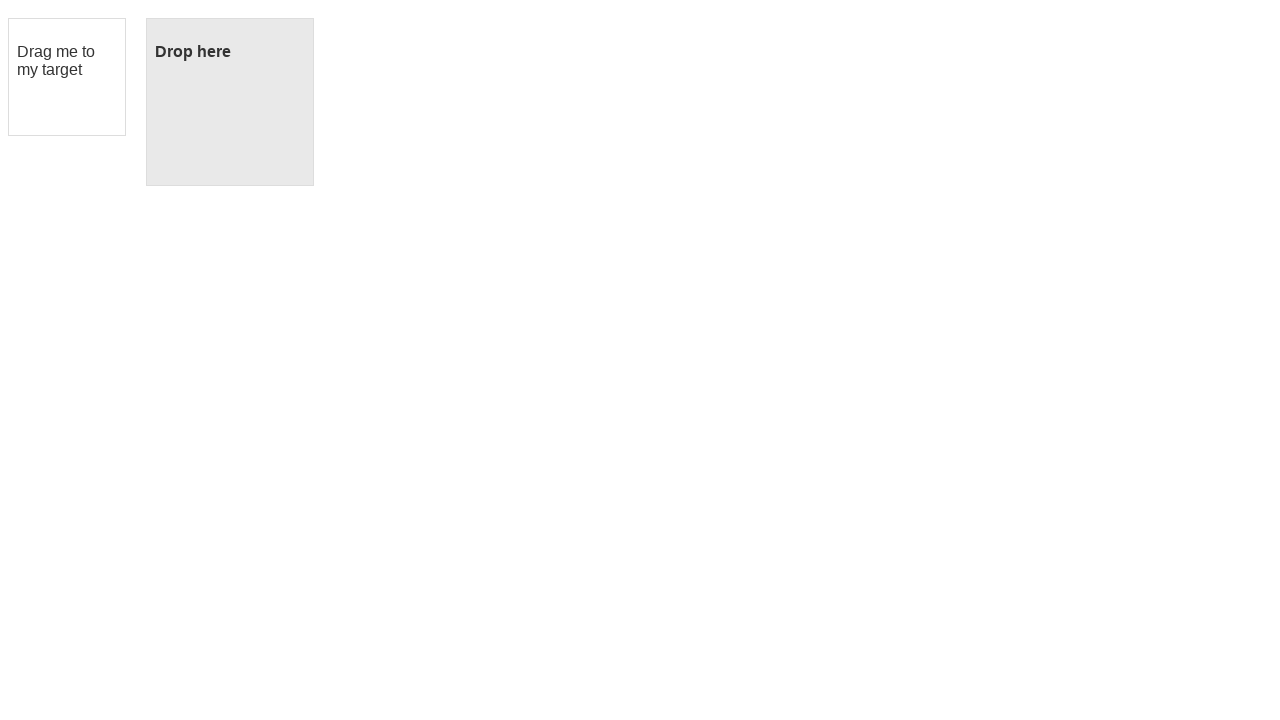

Located droppable target element with id 'droppable'
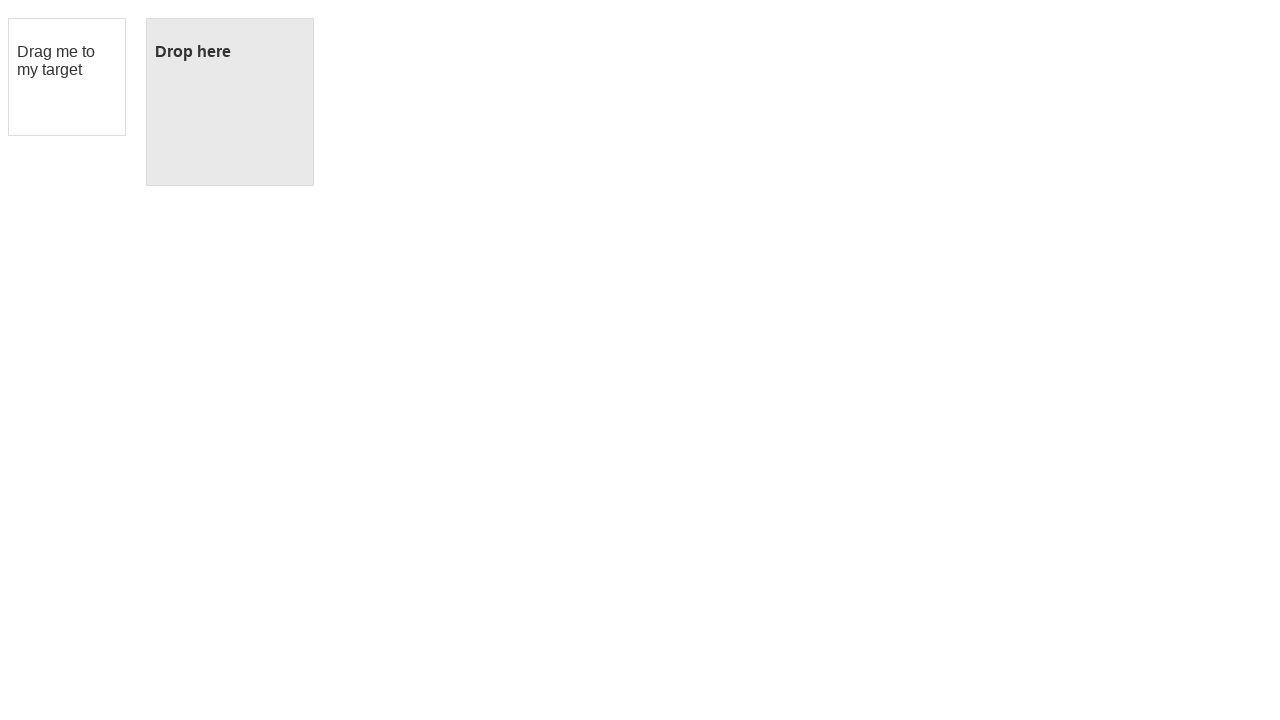

Dragged source element to target location at (230, 102)
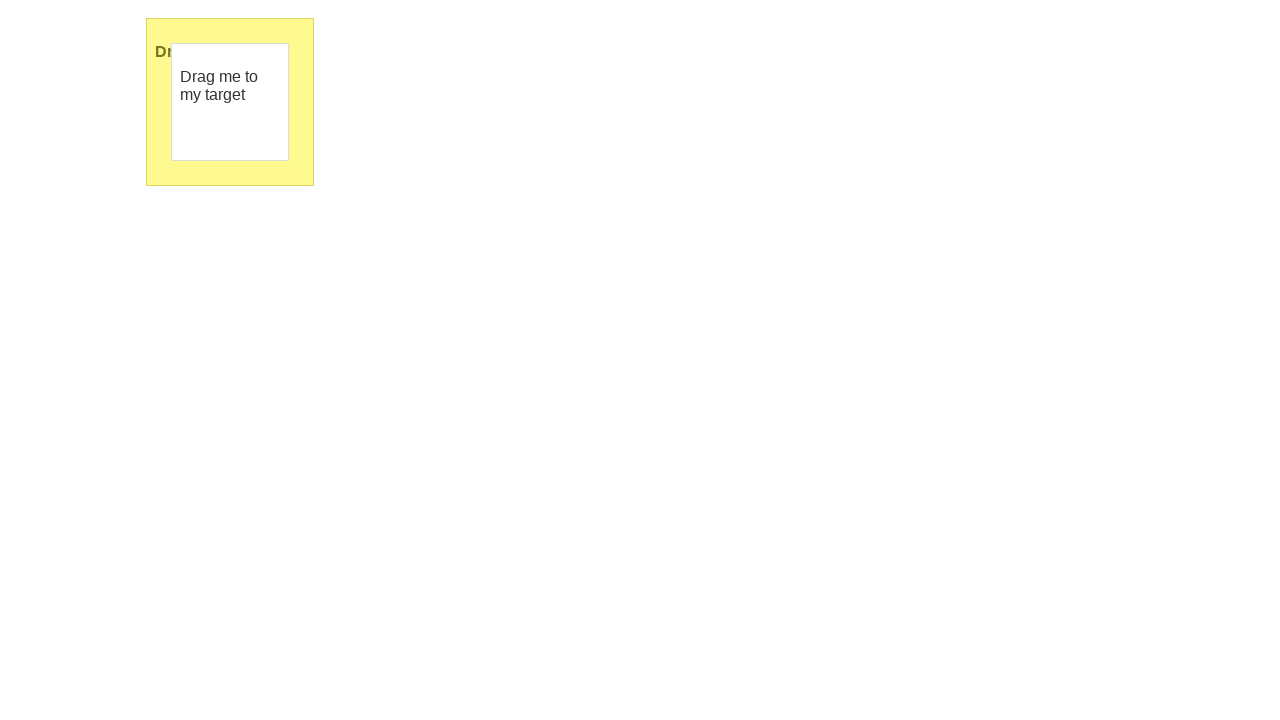

Waited 1000ms for drop action to complete
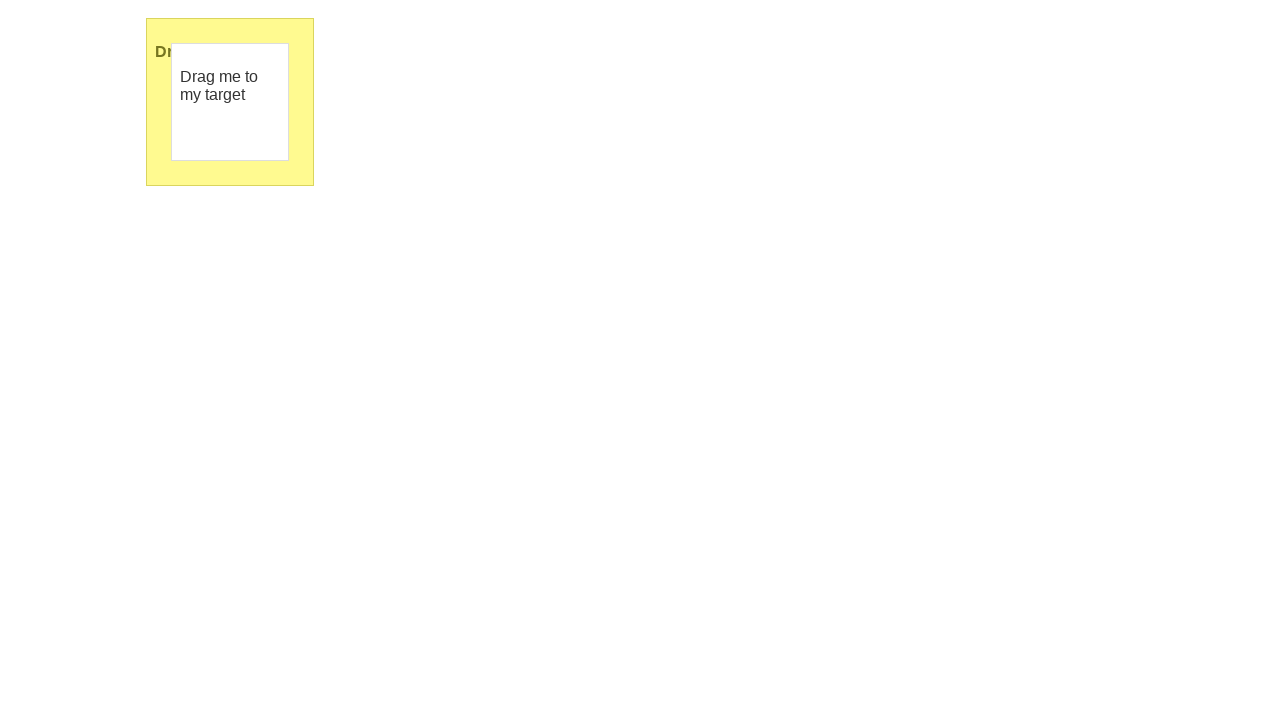

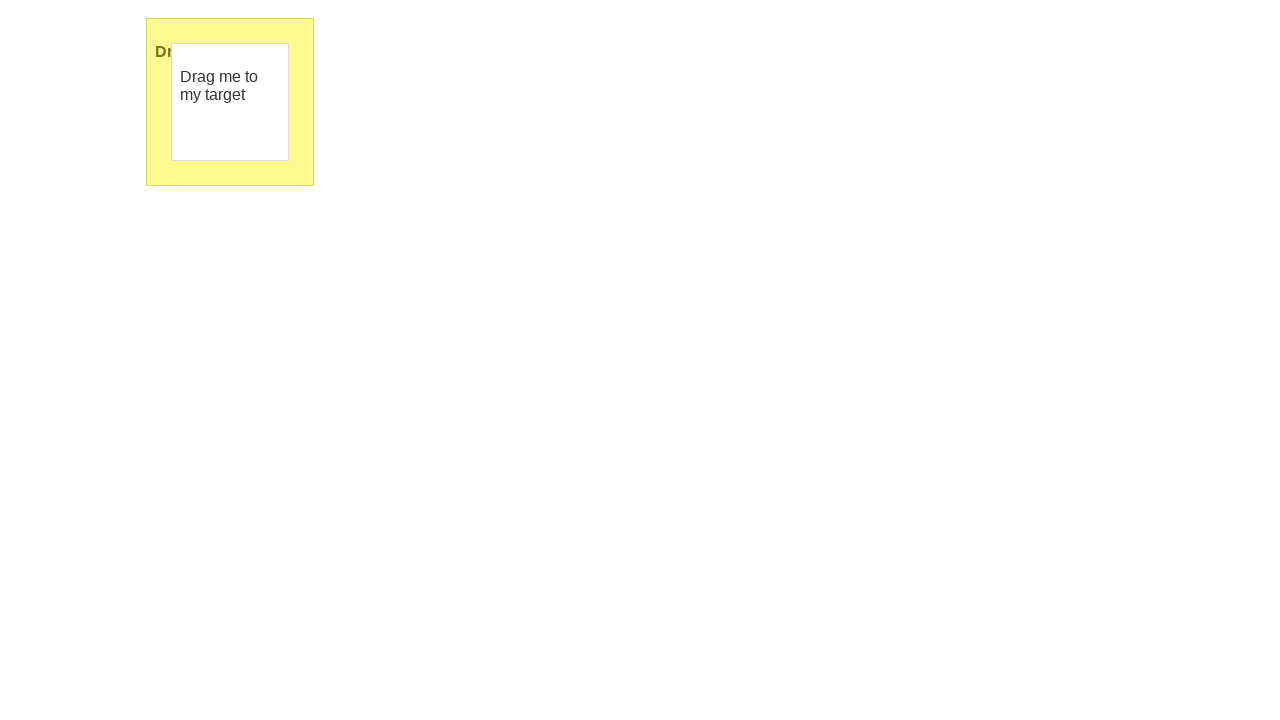